Tests hotel booking flow on Hotwire by searching for a destination, selecting dates, configuring guest details, and initiating the search

Starting URL: https://www.hotwire.com/

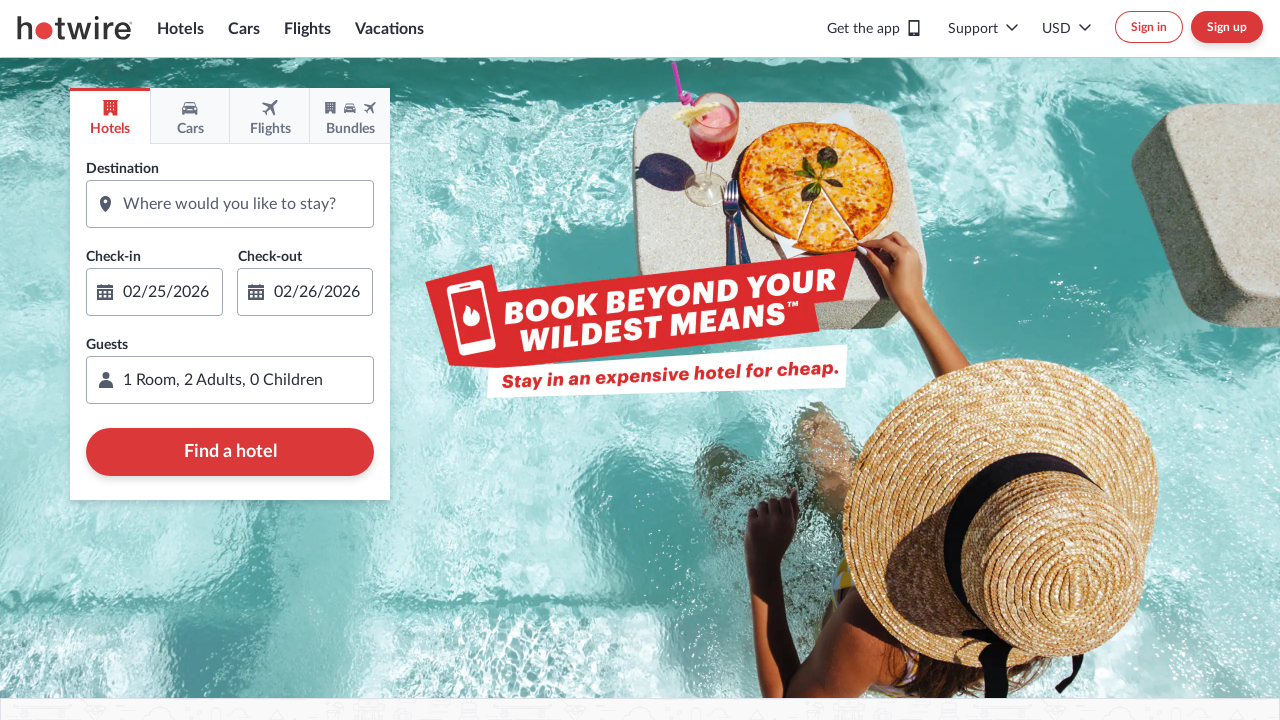

Filled destination field with 'ecr' on //input[contains(@placeholder,'Where would ')]
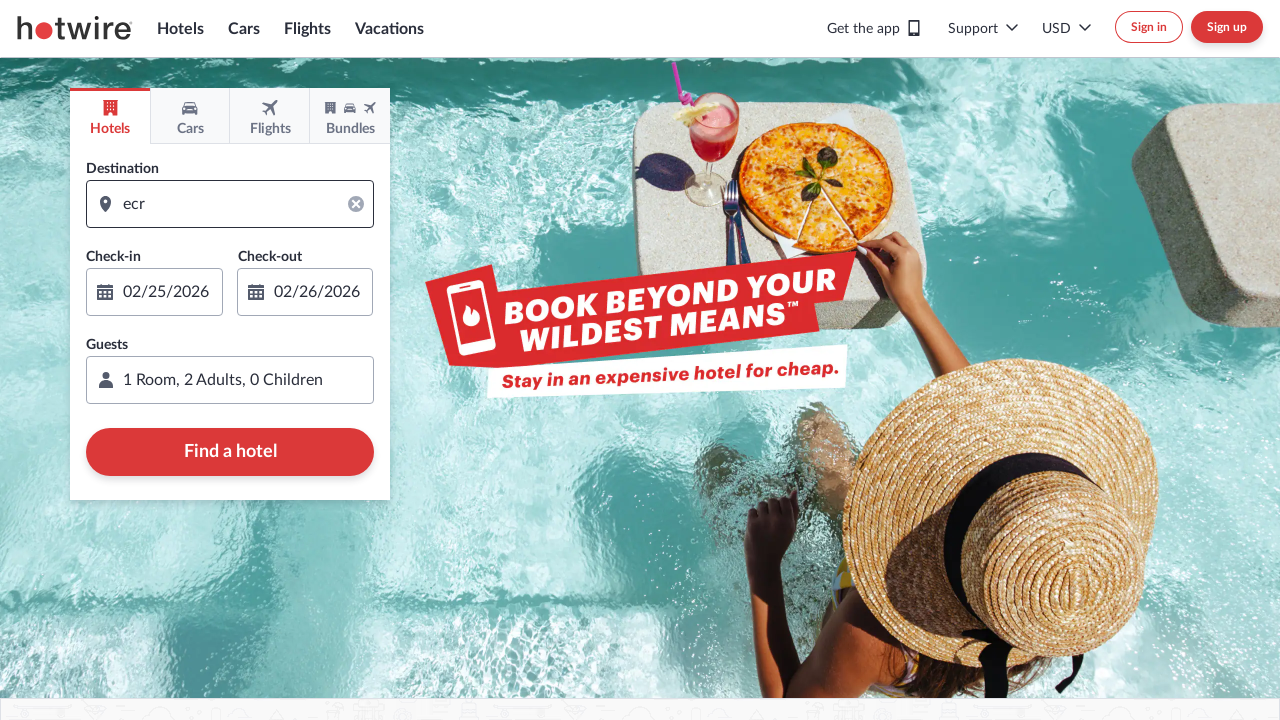

Waited 2000ms for destination field to process
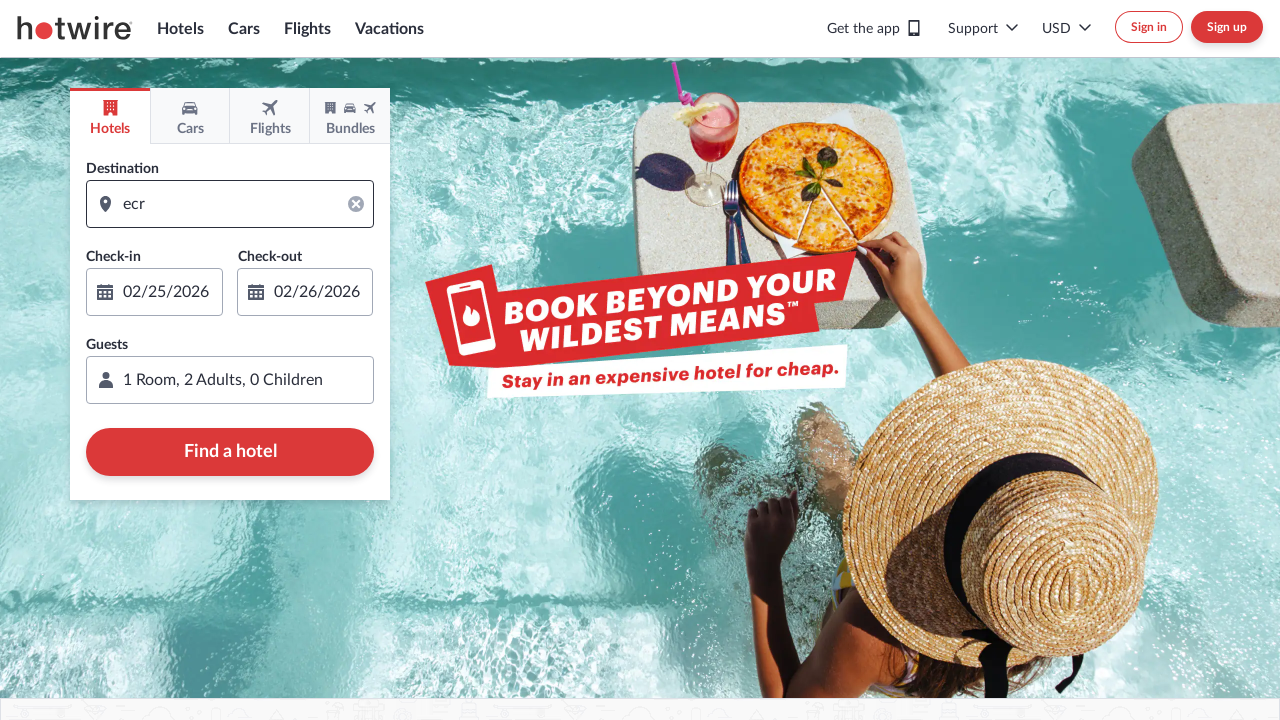

Pressed Tab to navigate to next field
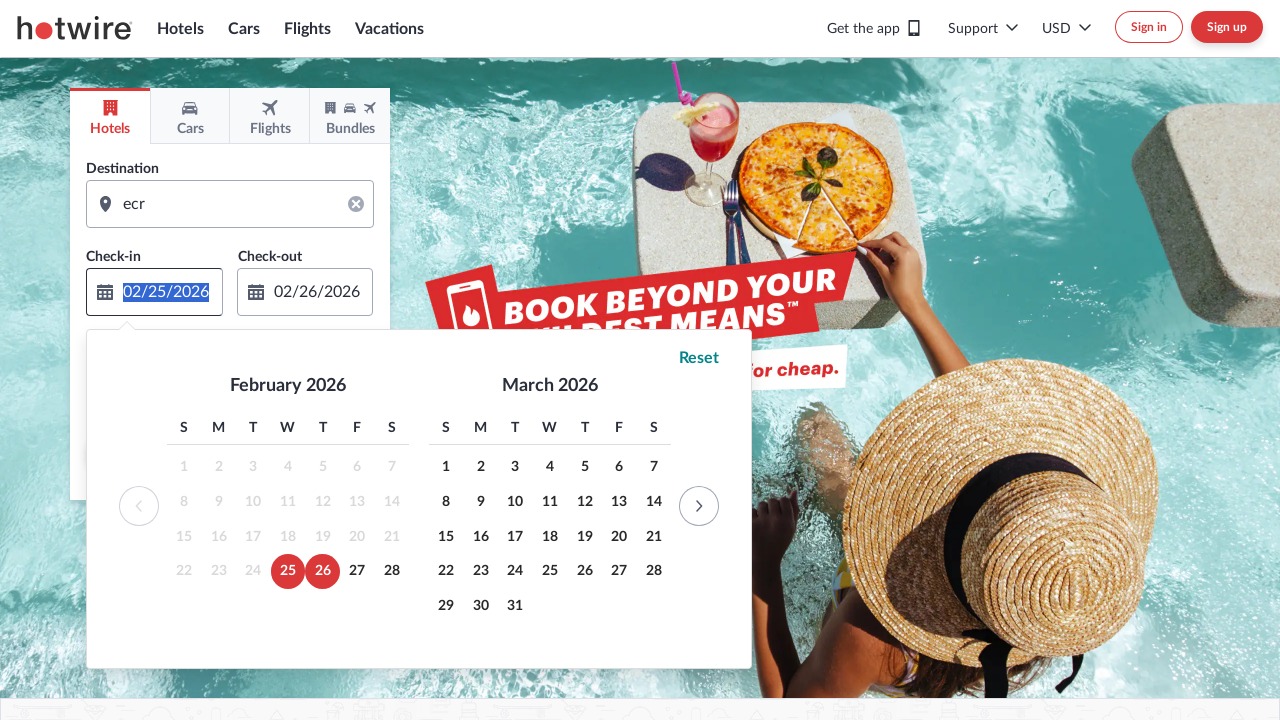

Waited 2000ms for Tab navigation to complete
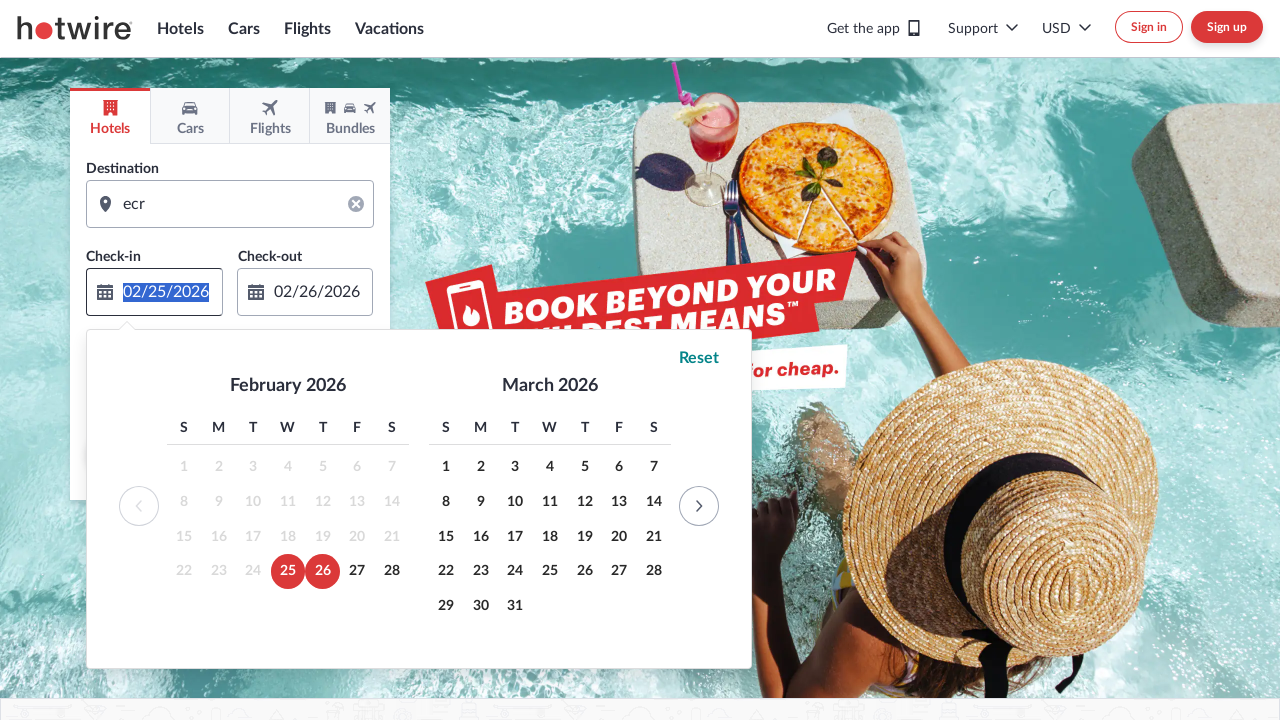

Selected check-in date (28th of current month) at (392, 571) on (//div[text()='28'])[1]
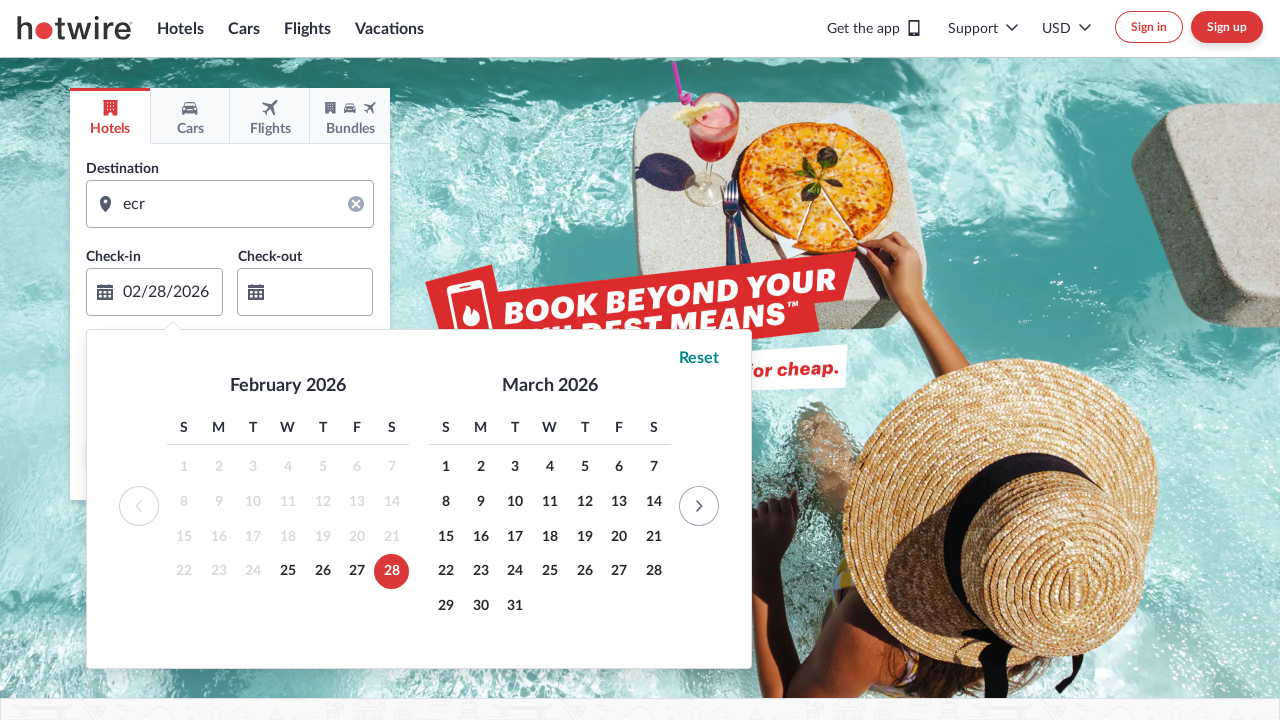

Waited 2000ms after selecting check-in date
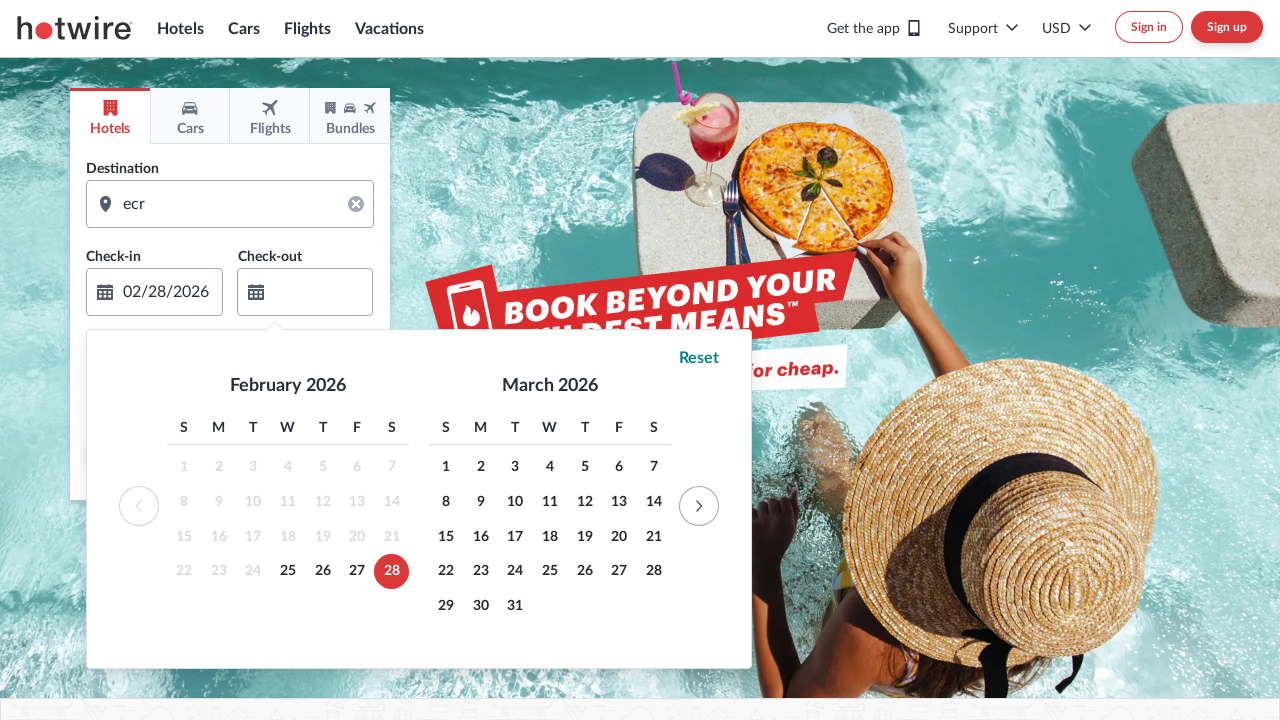

Selected check-out date (31st of current month) at (515, 606) on (//div[text()='31'])[1]
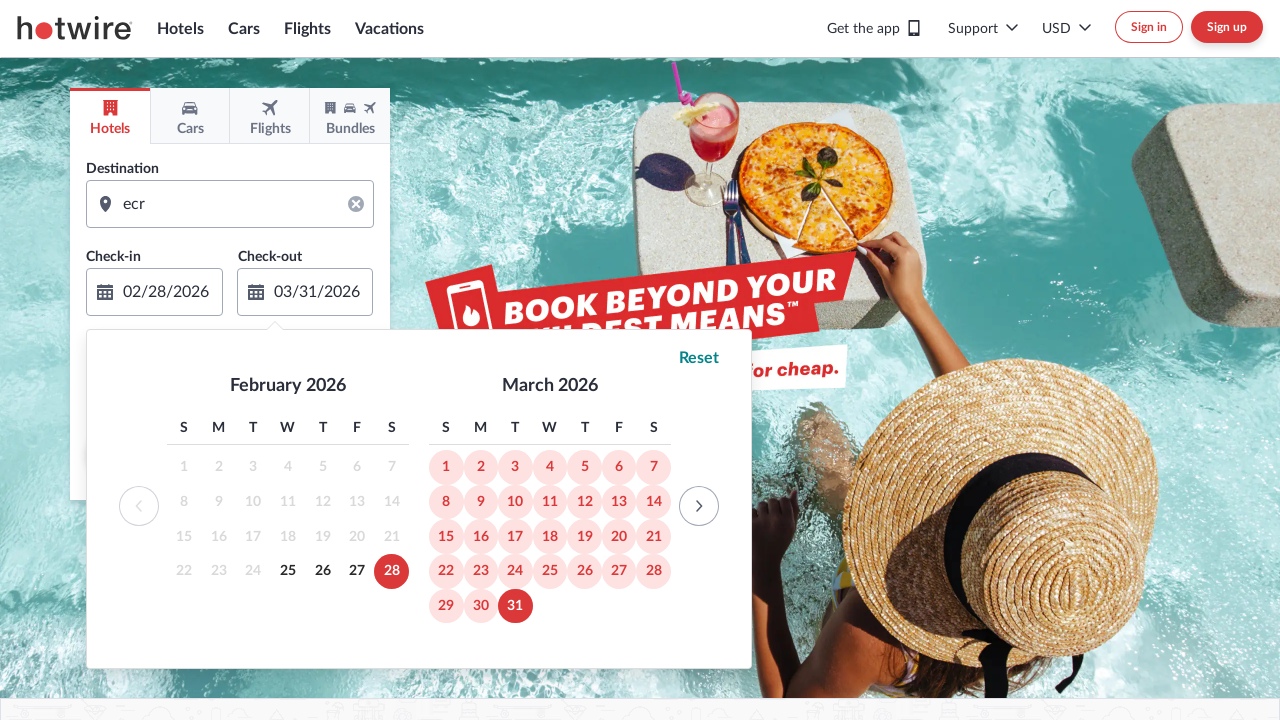

Waited 2000ms after selecting check-out date
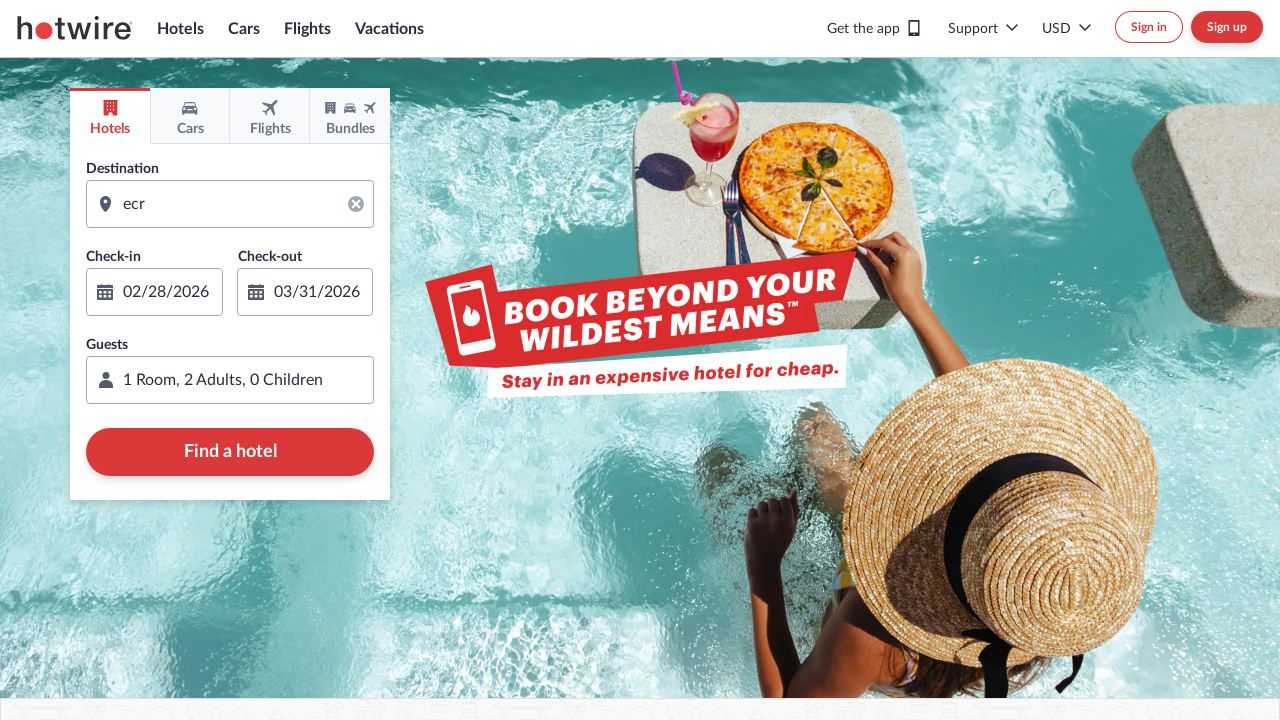

Opened guest picker dialog at (230, 380) on (//div[@class='guest-picker'])
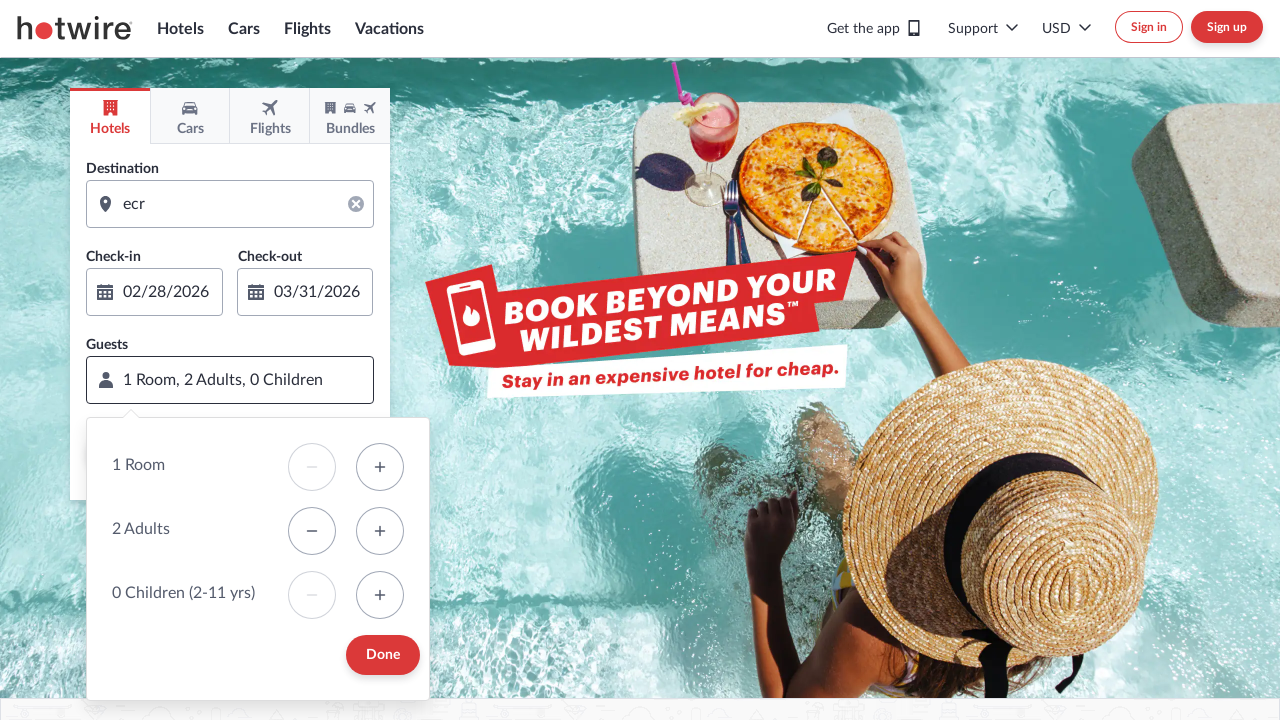

Waited 2000ms for guest picker to open
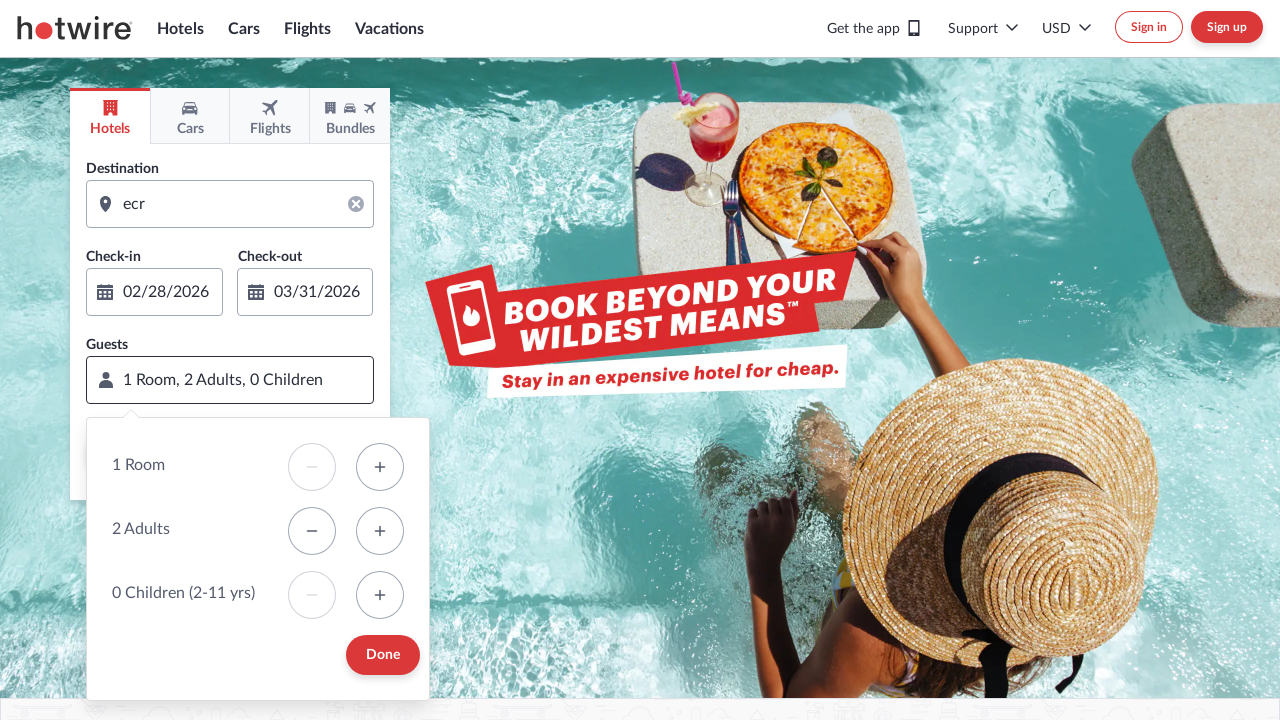

Increased room count by 1 at (380, 466) on (//span[text()='Increase'])[1]
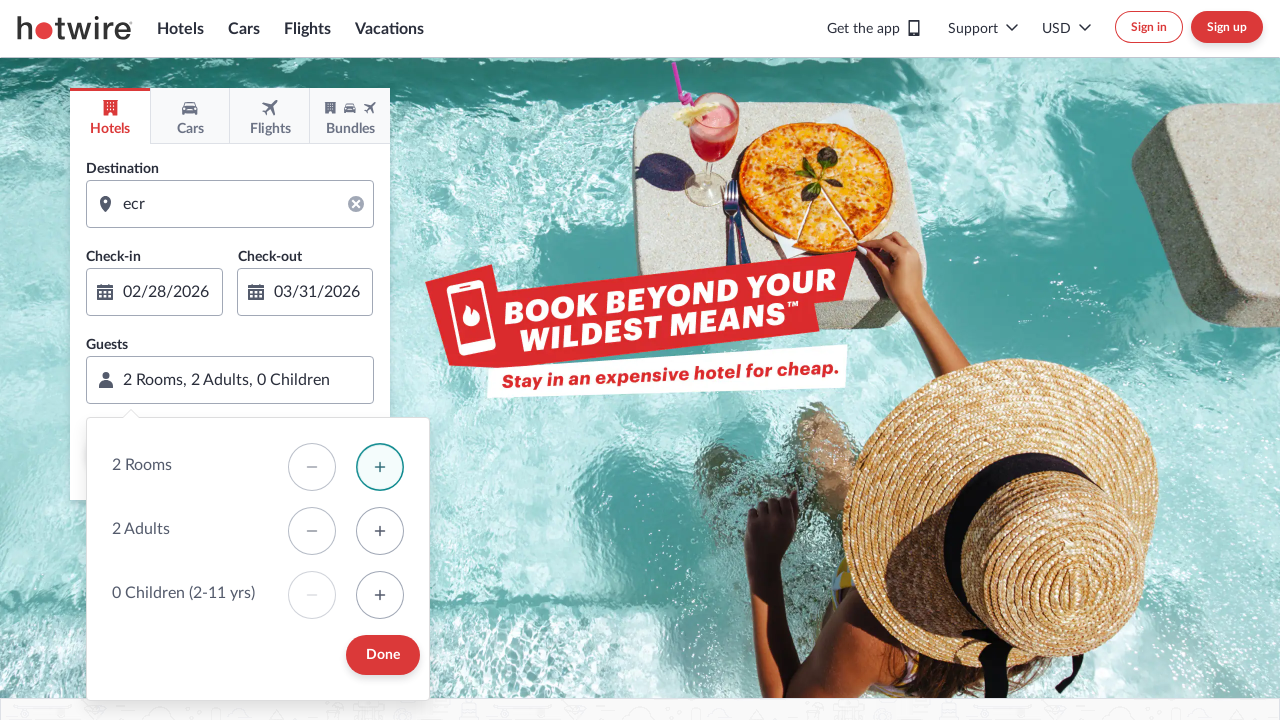

Waited 2000ms after increasing room count
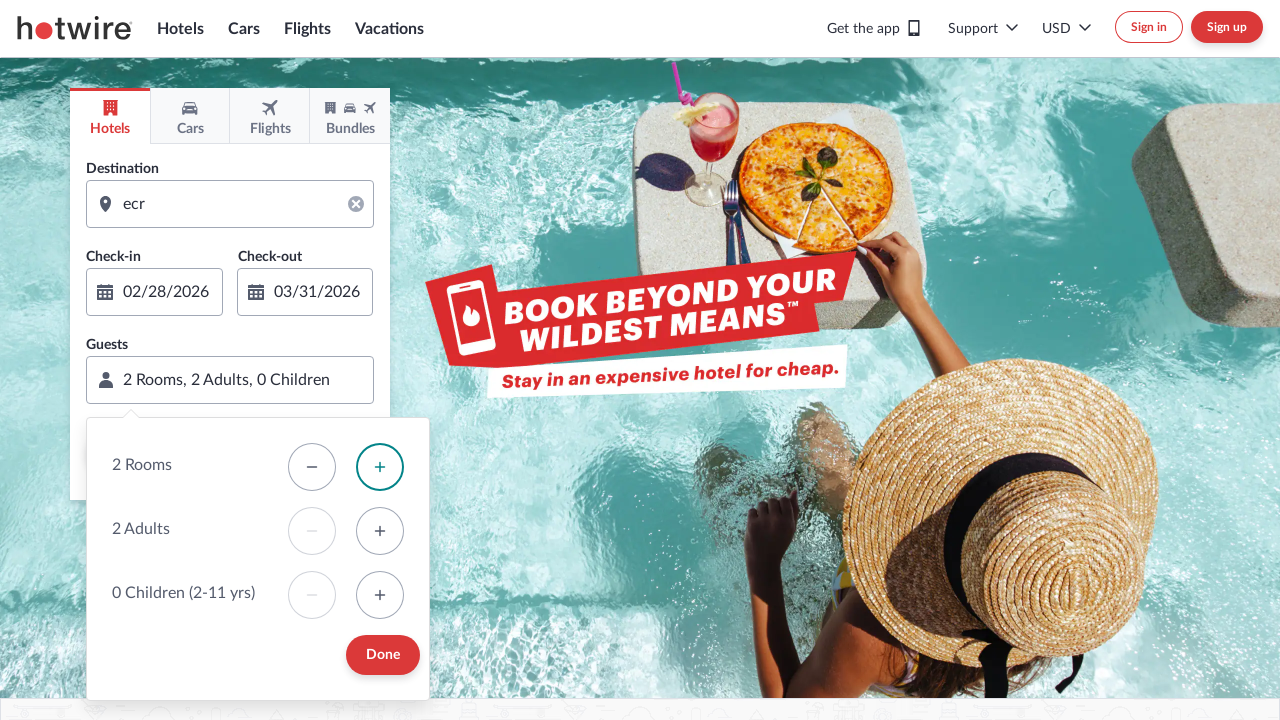

Double-clicked to increase adult count by 2 at (380, 530) on (//span[text()='Increase'])[2]
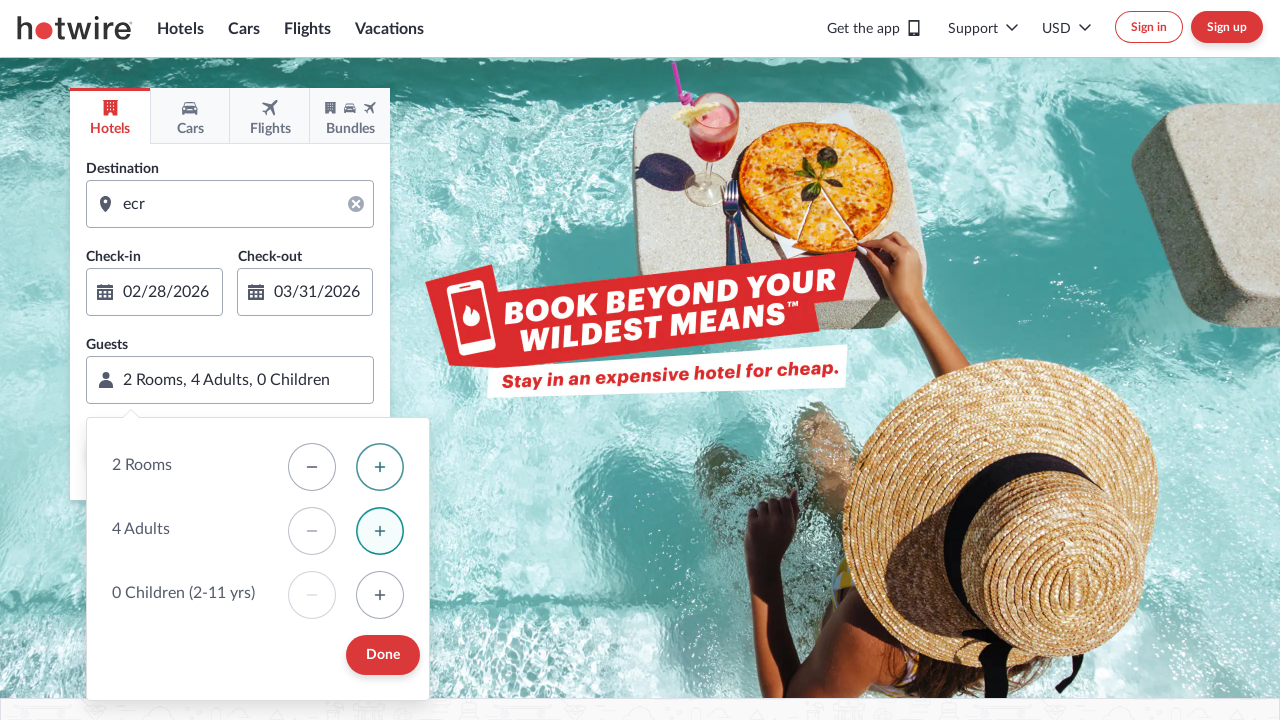

Waited 2000ms after increasing adult count
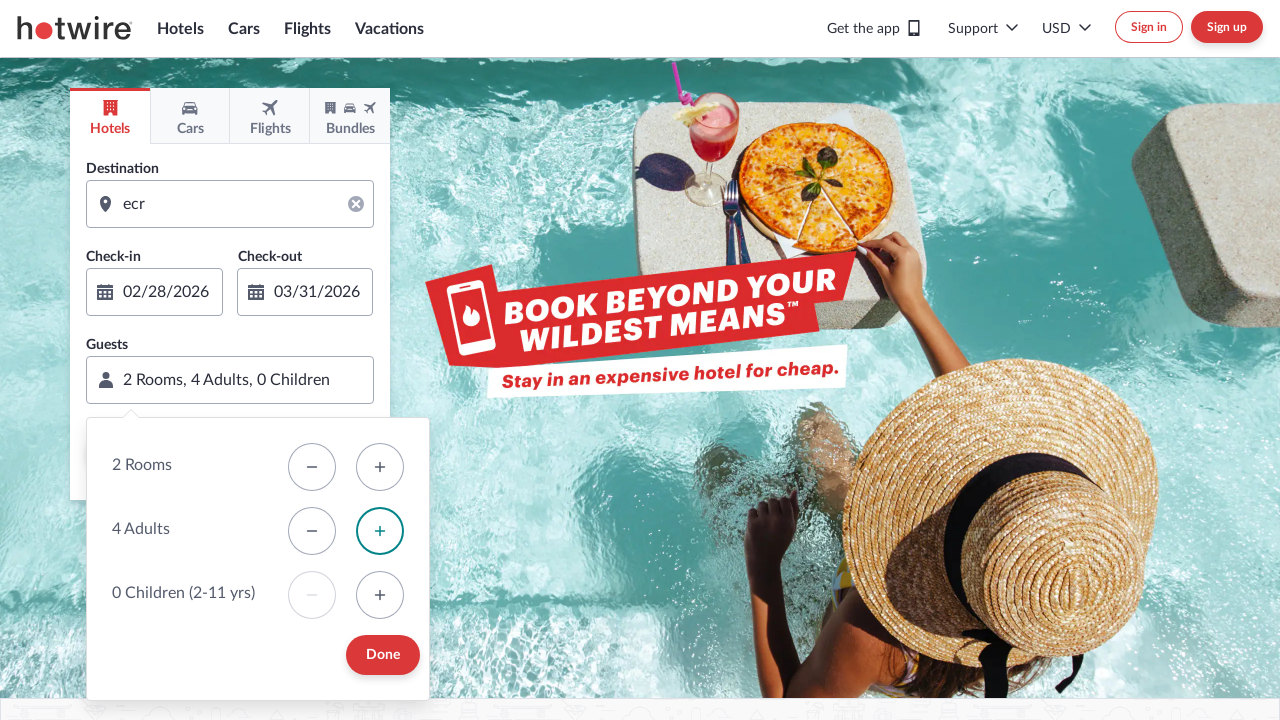

Double-clicked to increase children count by 2 at (380, 594) on (//span[text()='Increase'])[3]
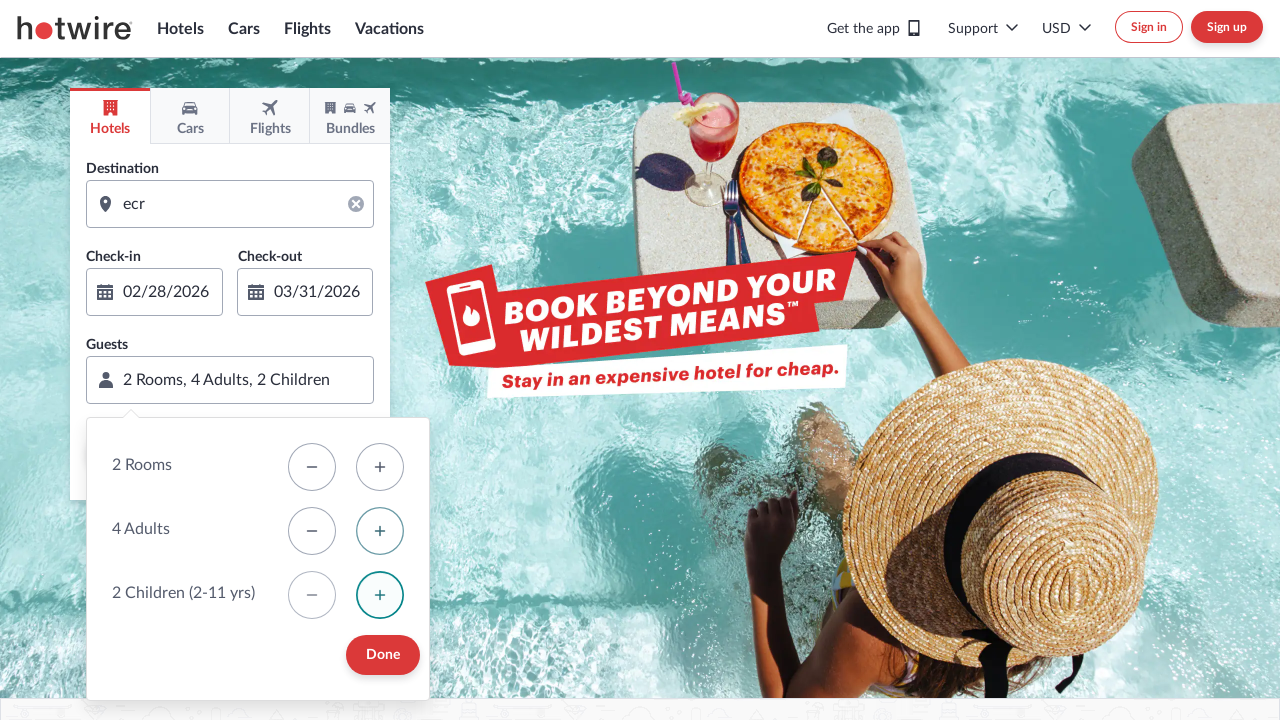

Single-clicked to increase children count by 1 more (total +3) at (380, 594) on (//span[text()='Increase'])[3]
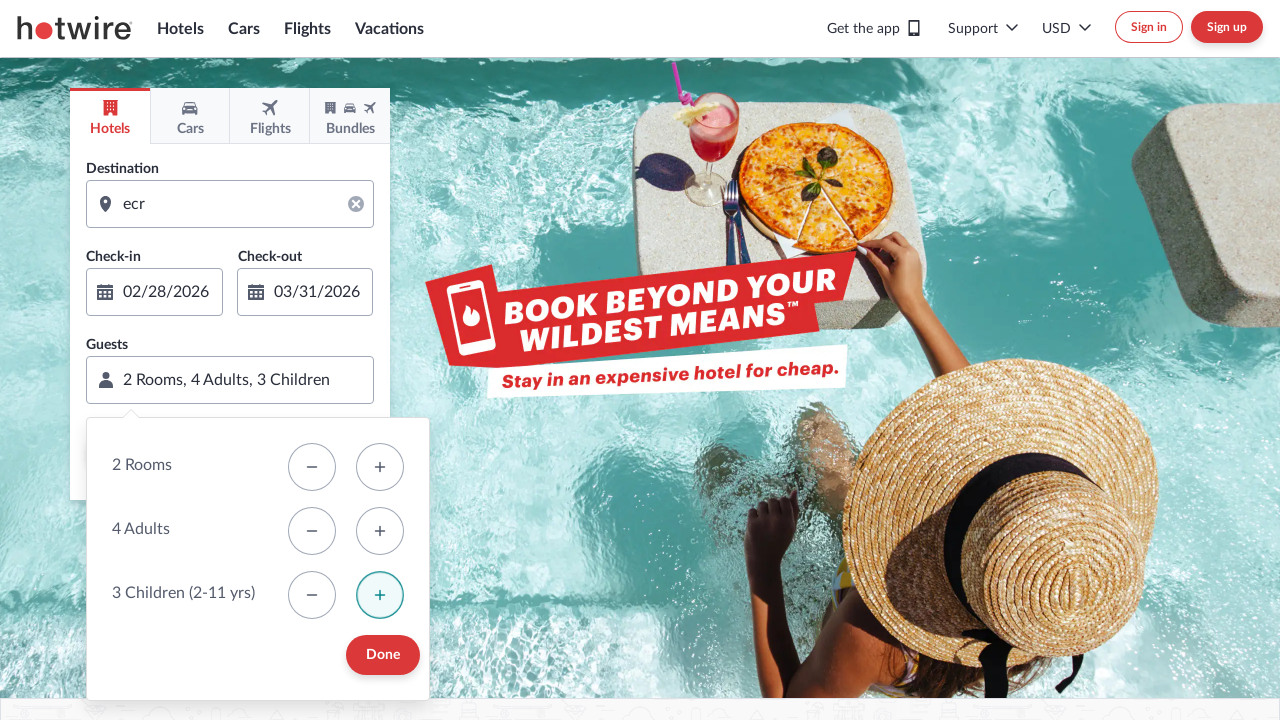

Waited 2000ms after increasing children count
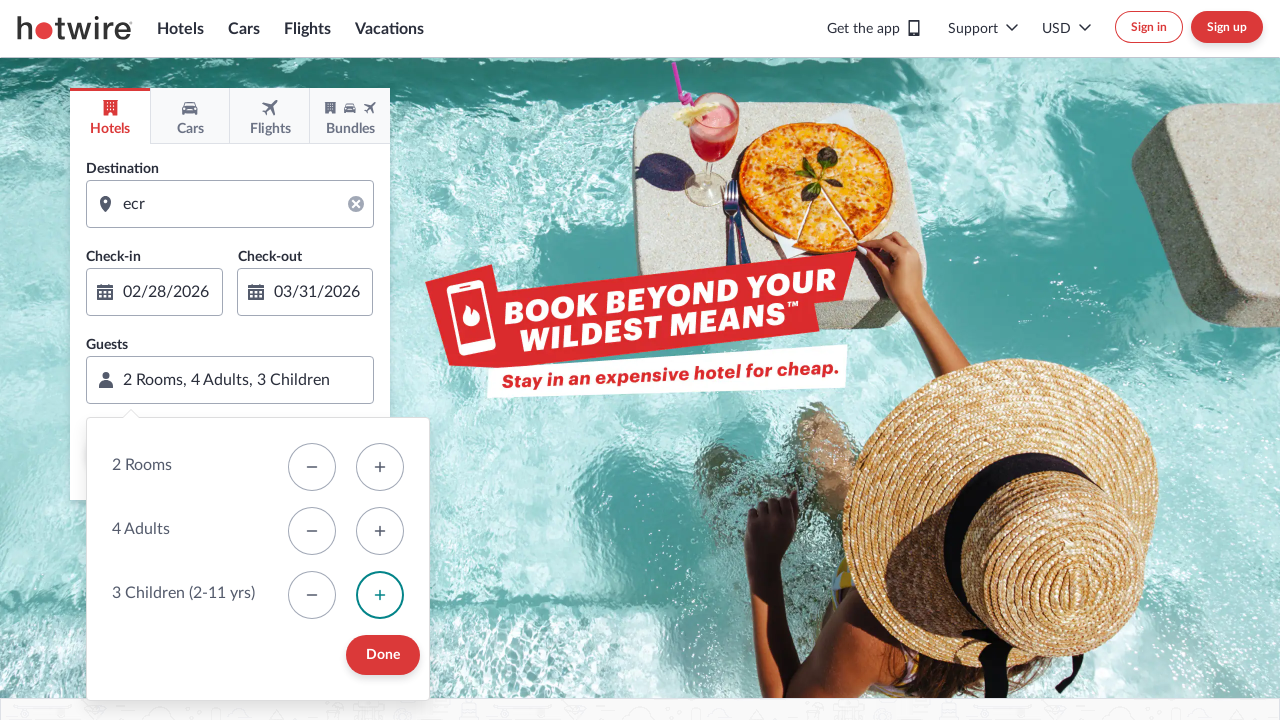

Clicked Done button to confirm guest selection at (383, 655) on xpath=//span[text()='Done']
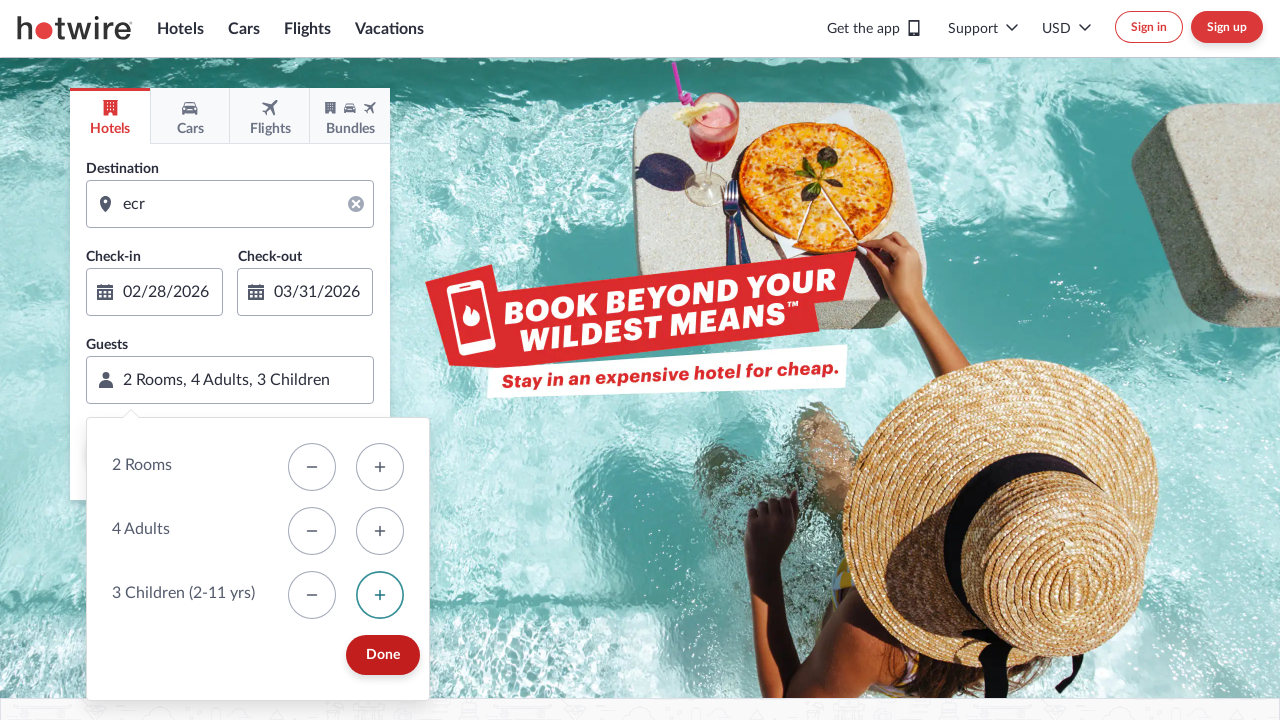

Waited 2000ms after confirming guest selection
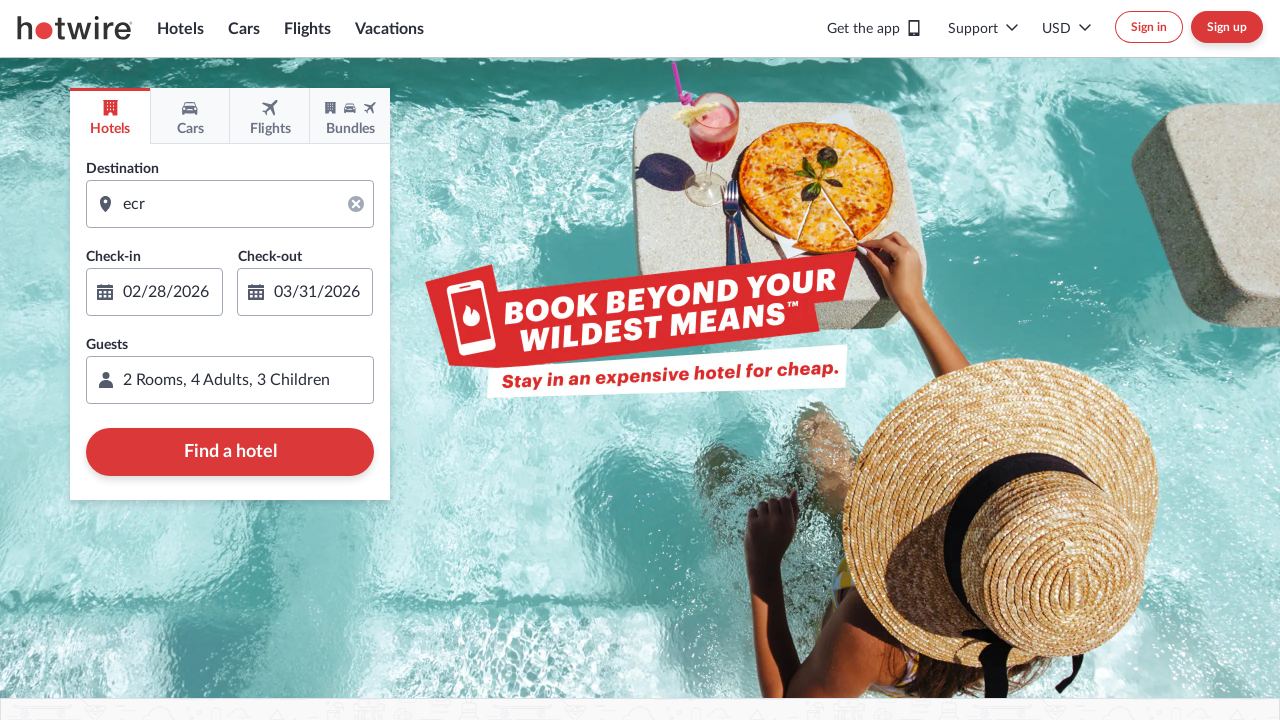

Clicked submit button to initiate hotel search at (230, 452) on (//button[@type='submit'])[1]
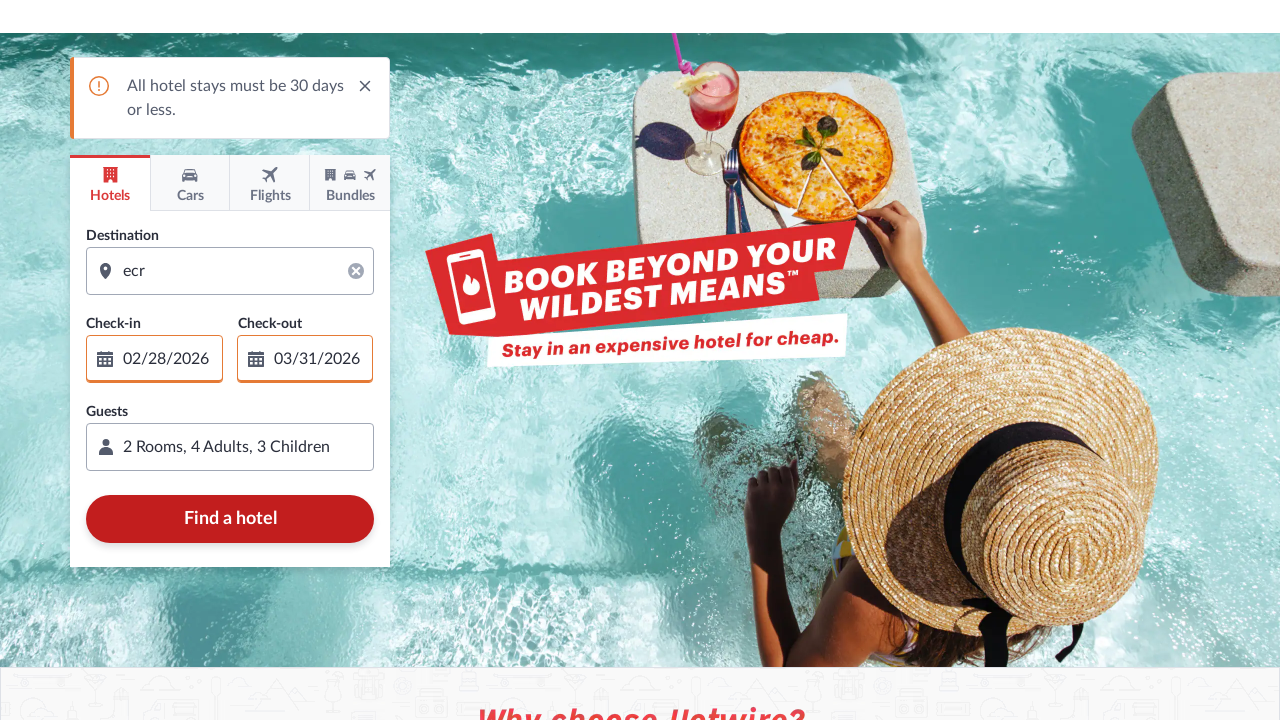

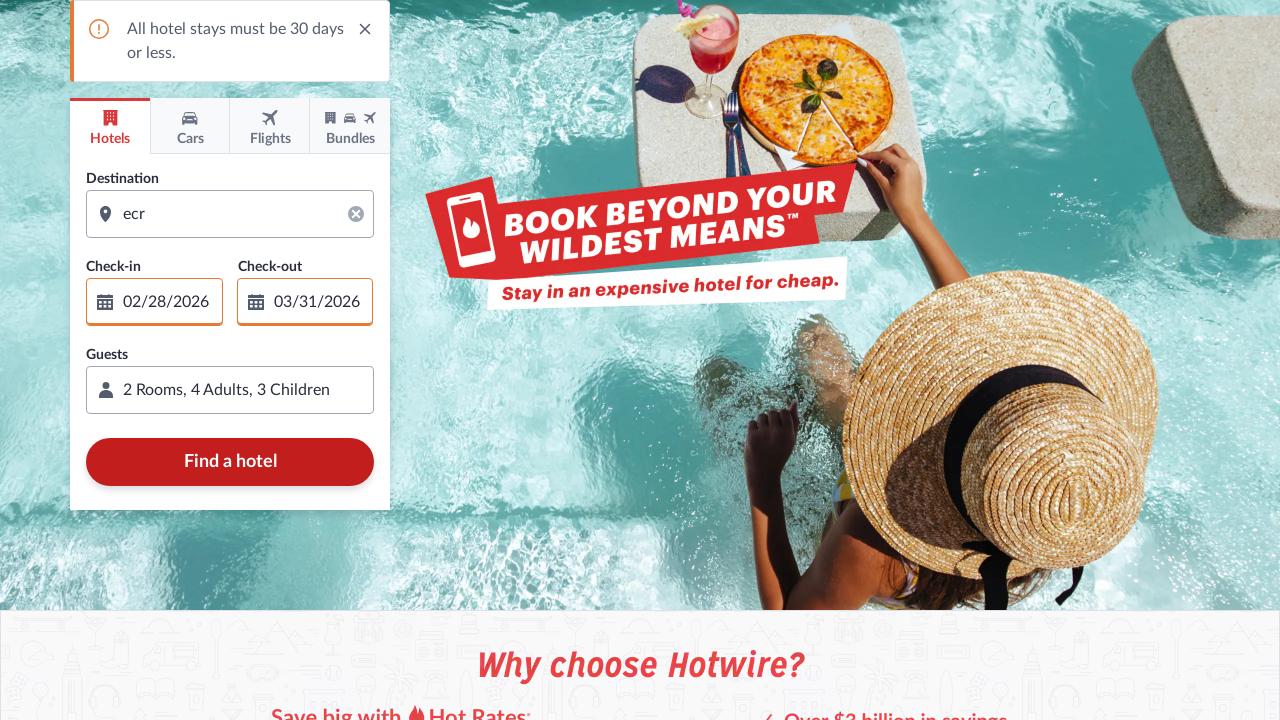